Tests iframe navigation by switching between nested iframes, filling a text input within an inner iframe, and then returning to the main page to click a link

Starting URL: https://demo.automationtesting.in/Frames.html

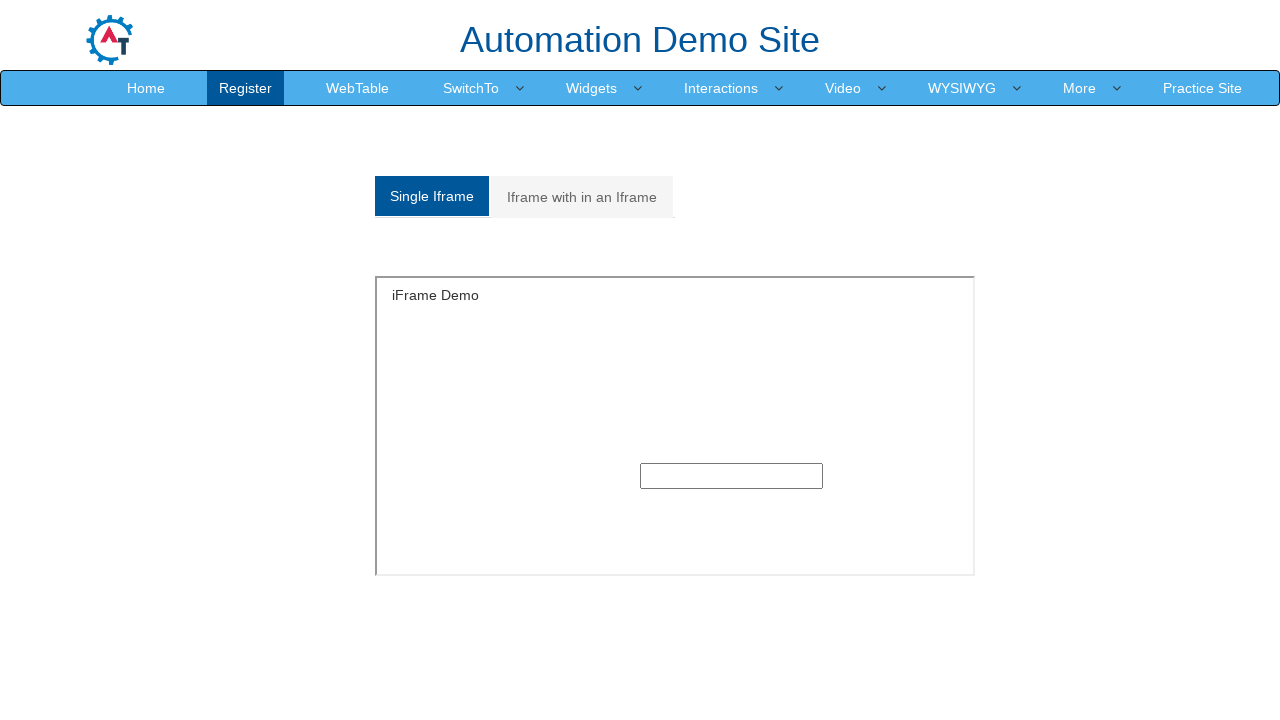

Clicked on 'Iframe with in an Iframe' tab at (582, 197) on xpath=//a[normalize-space()='Iframe with in an Iframe']
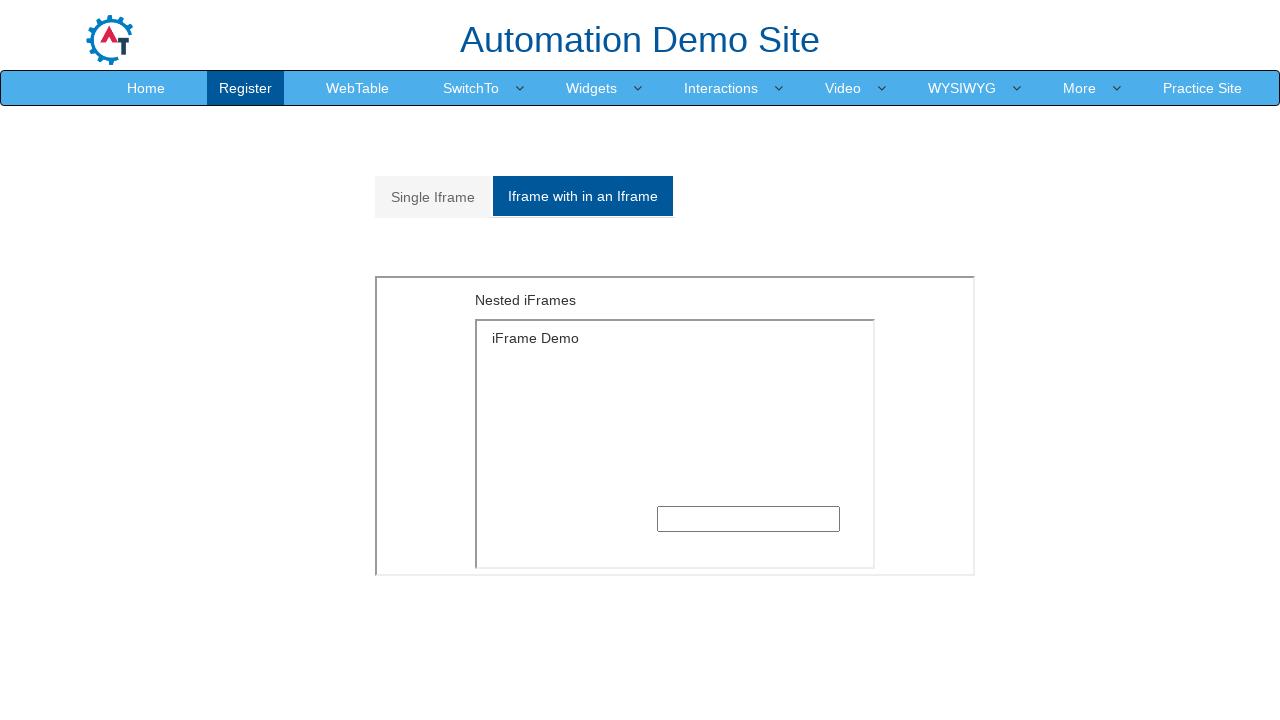

Switched to outer iframe
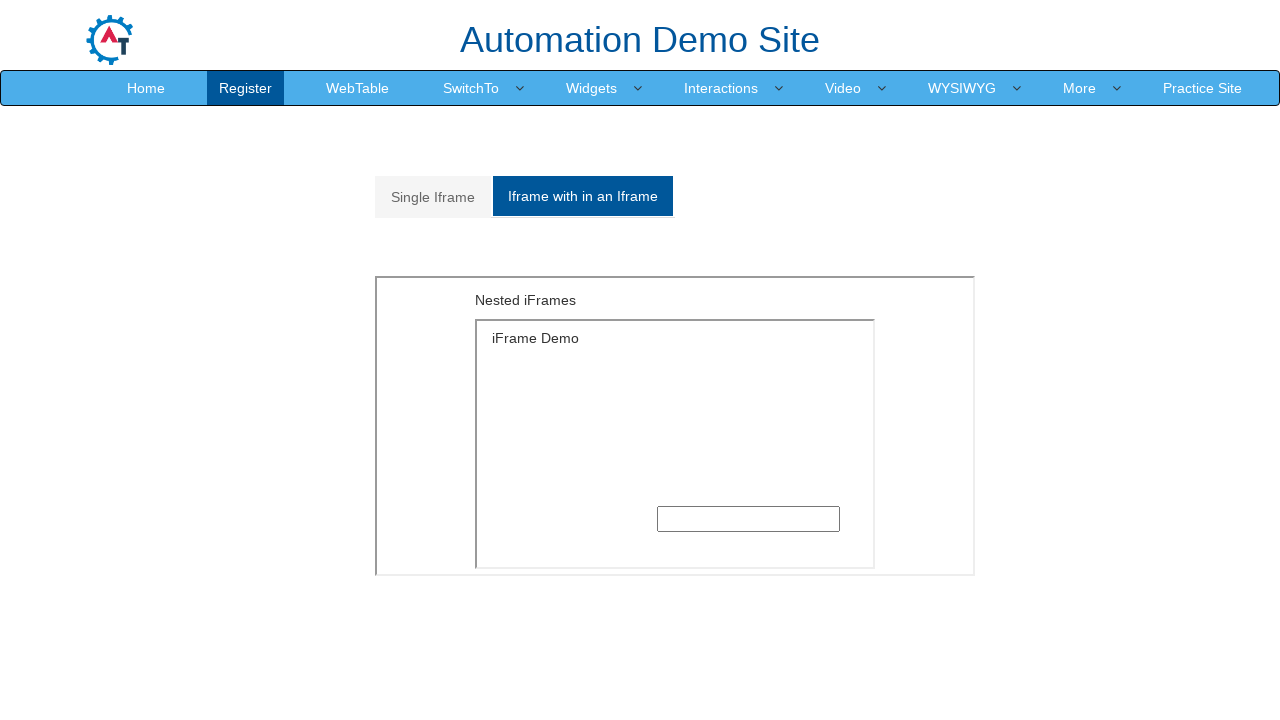

Switched to inner iframe within the outer frame
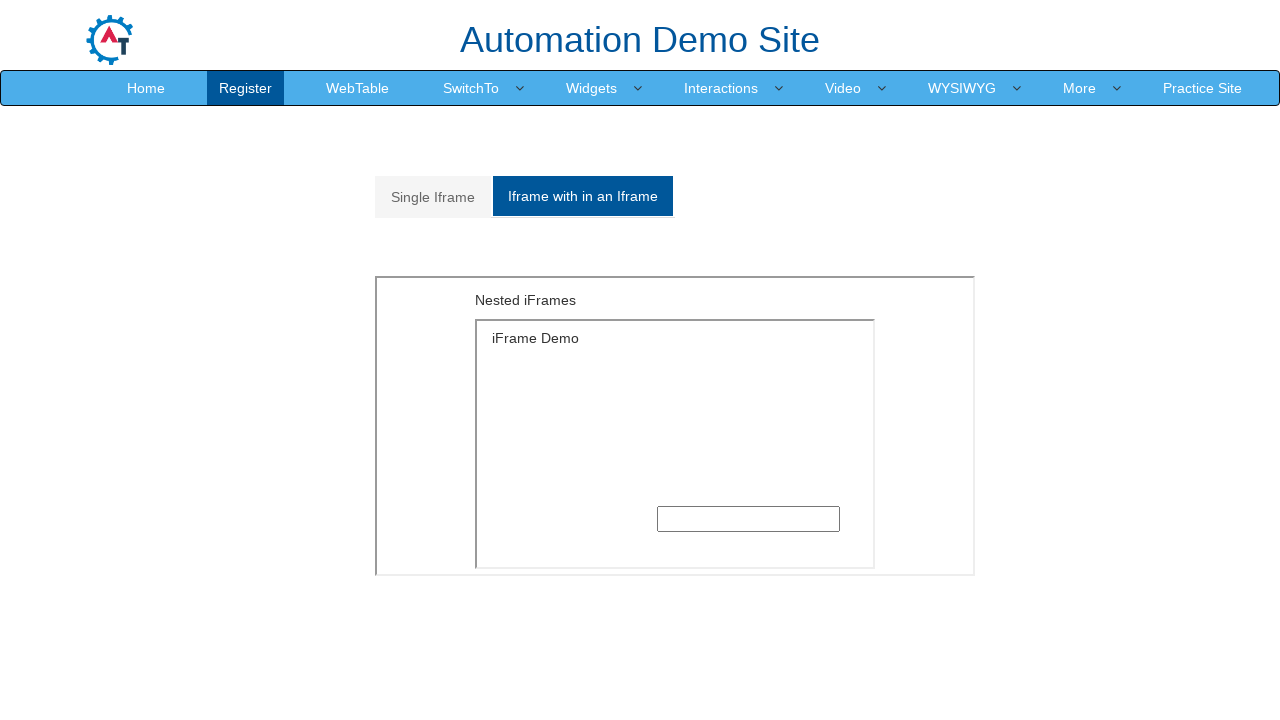

Filled text input in inner iframe with 'Shuvo' on xpath=//*[@id="Multiple"]/iframe >> internal:control=enter-frame >> xpath=/html/
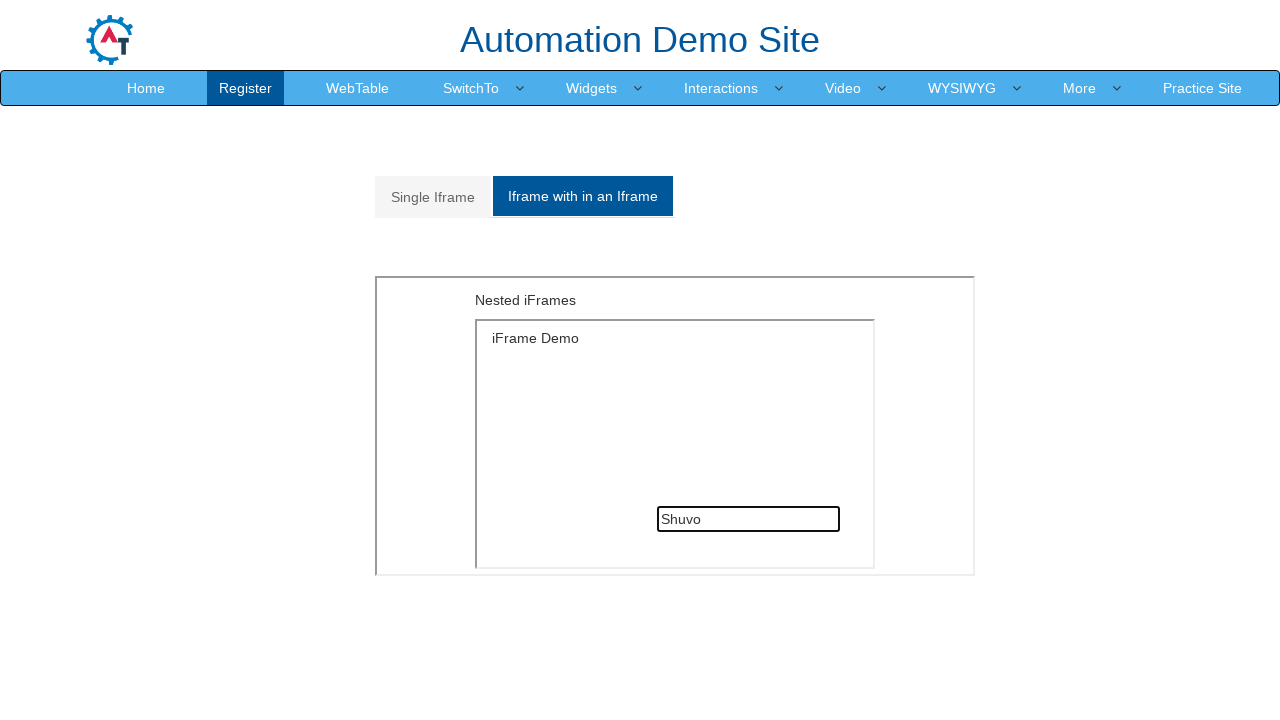

Clicked on the first tab link in the main page at (433, 197) on xpath=/html[1]/body[1]/section[1]/div[1]/div[1]/div[1]/div[1]/div[1]/div[1]/ul[1
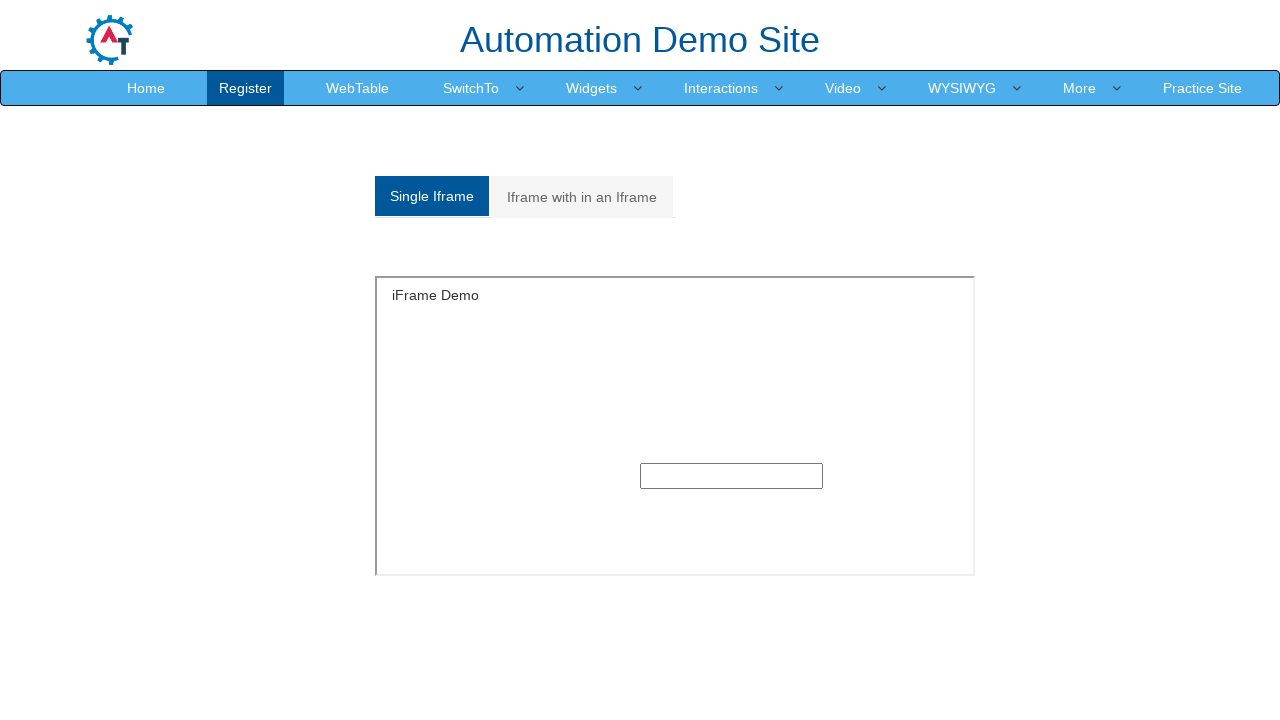

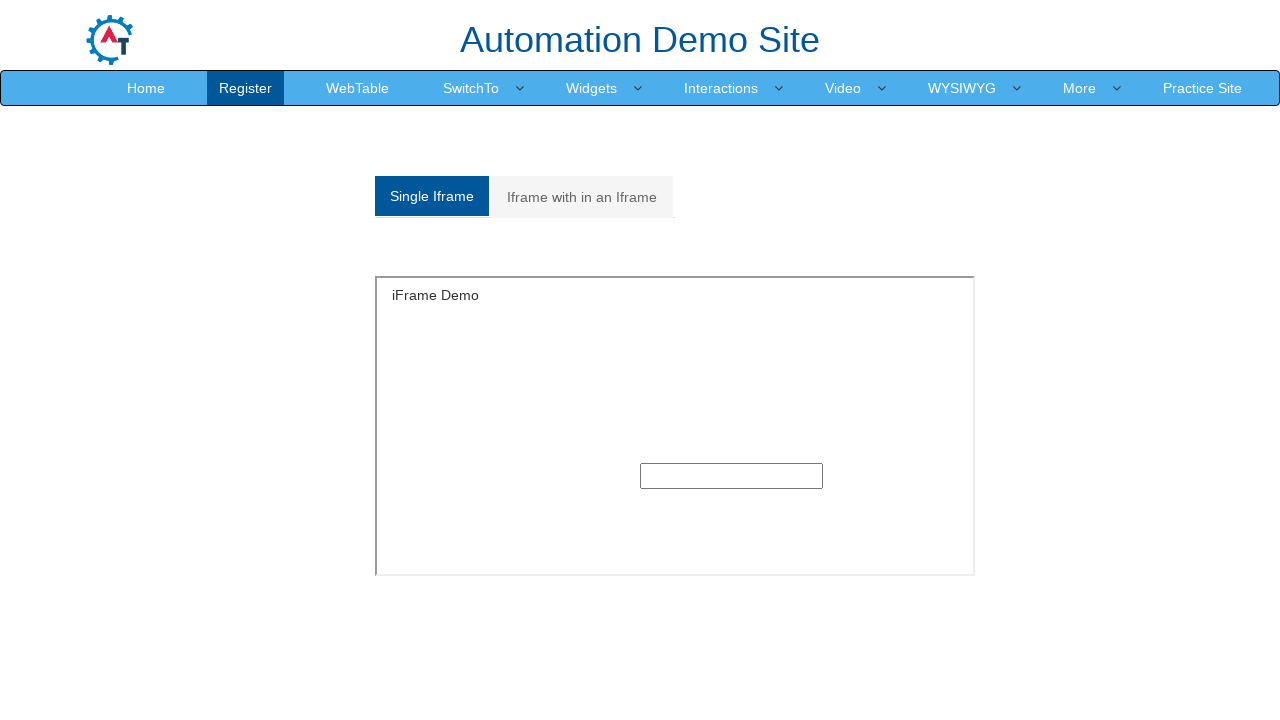